Tests alert handling functionality by interacting with different types of JavaScript alerts (simple alert, confirm dialog, and prompt) on a demo automation testing website

Starting URL: http://demo.automationtesting.in/WebTable.html

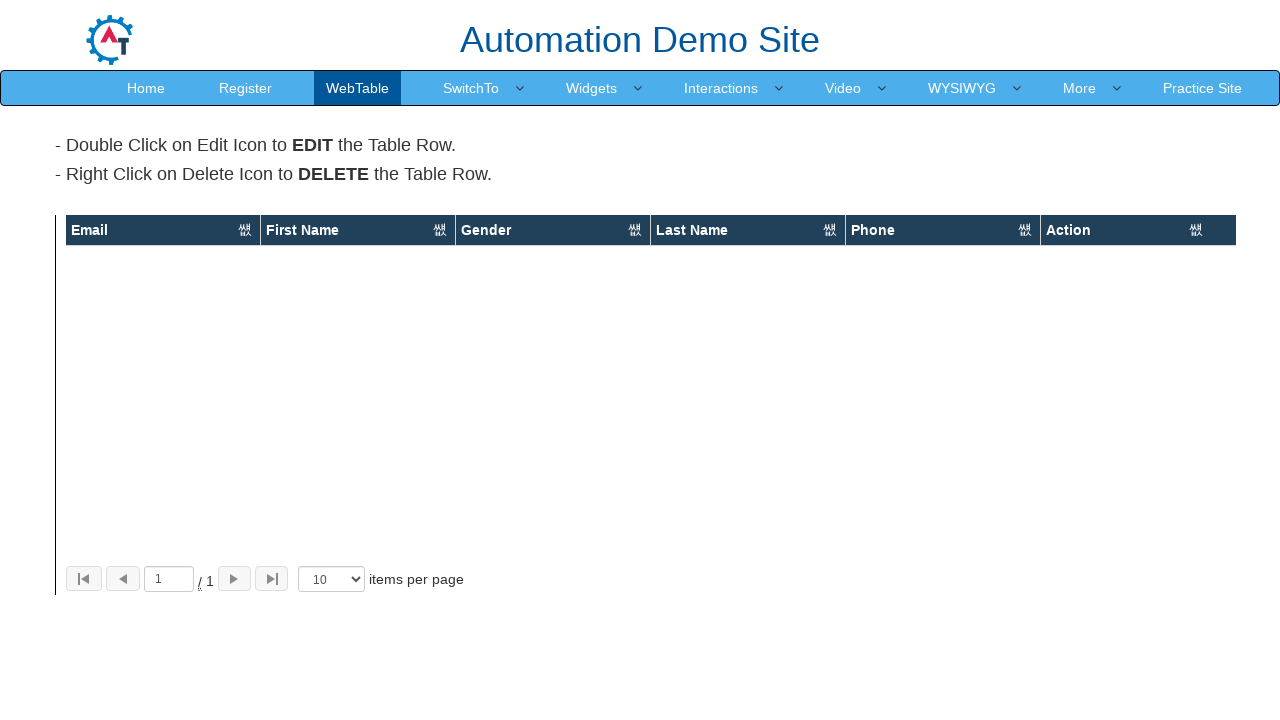

Clicked SwitchTo menu at (471, 88) on text="SwitchTo"
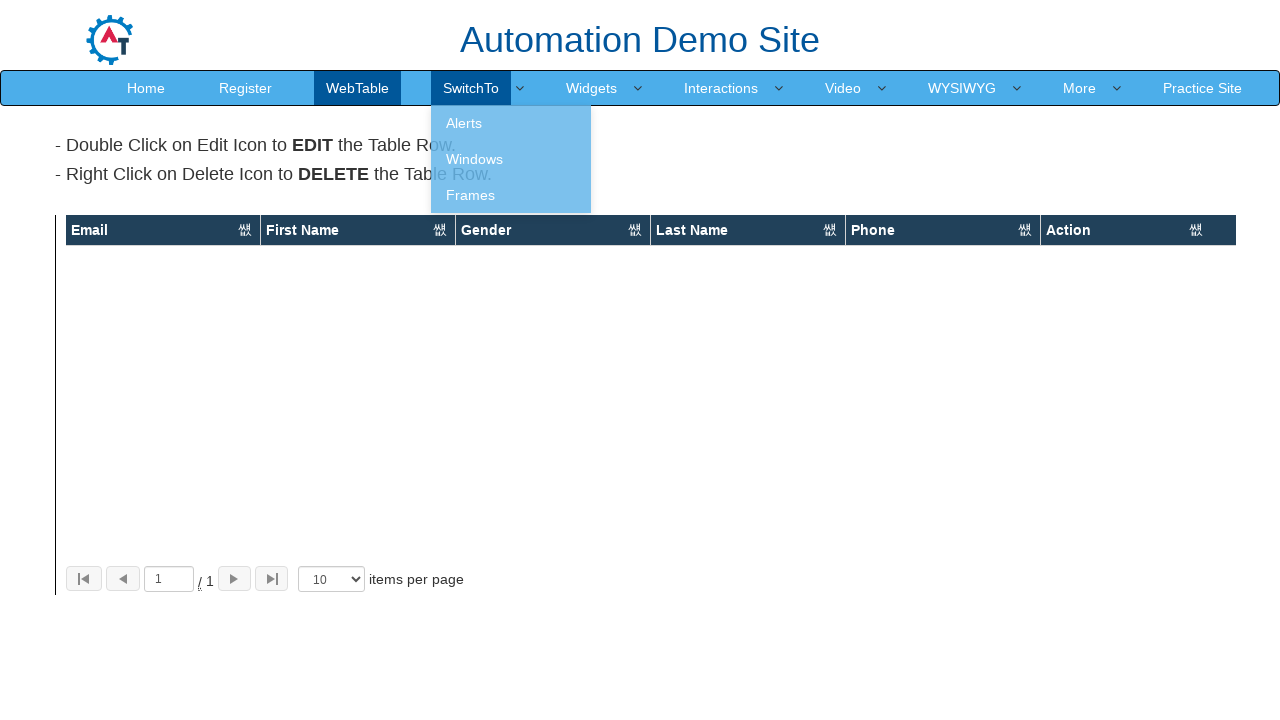

Clicked Alerts submenu at (511, 123) on text="Alerts"
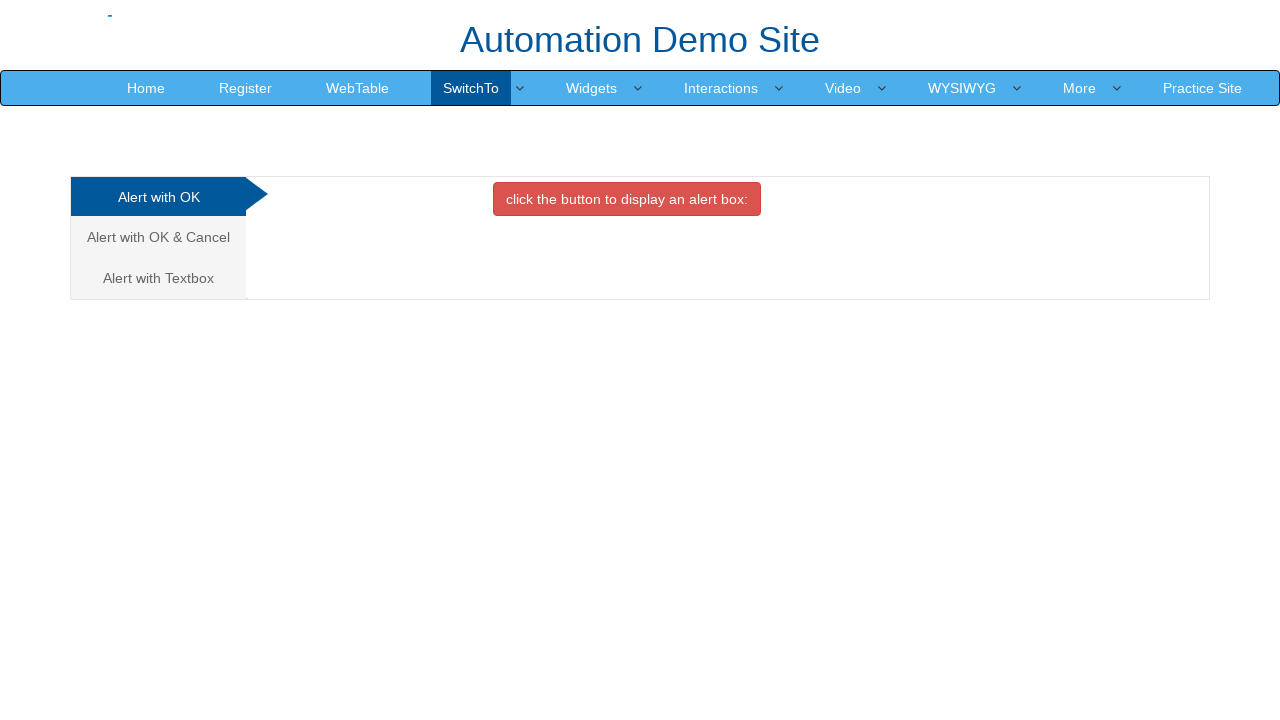

Clicked button to trigger simple alert at (627, 199) on #OKTab>[onclick="alertbox()"]
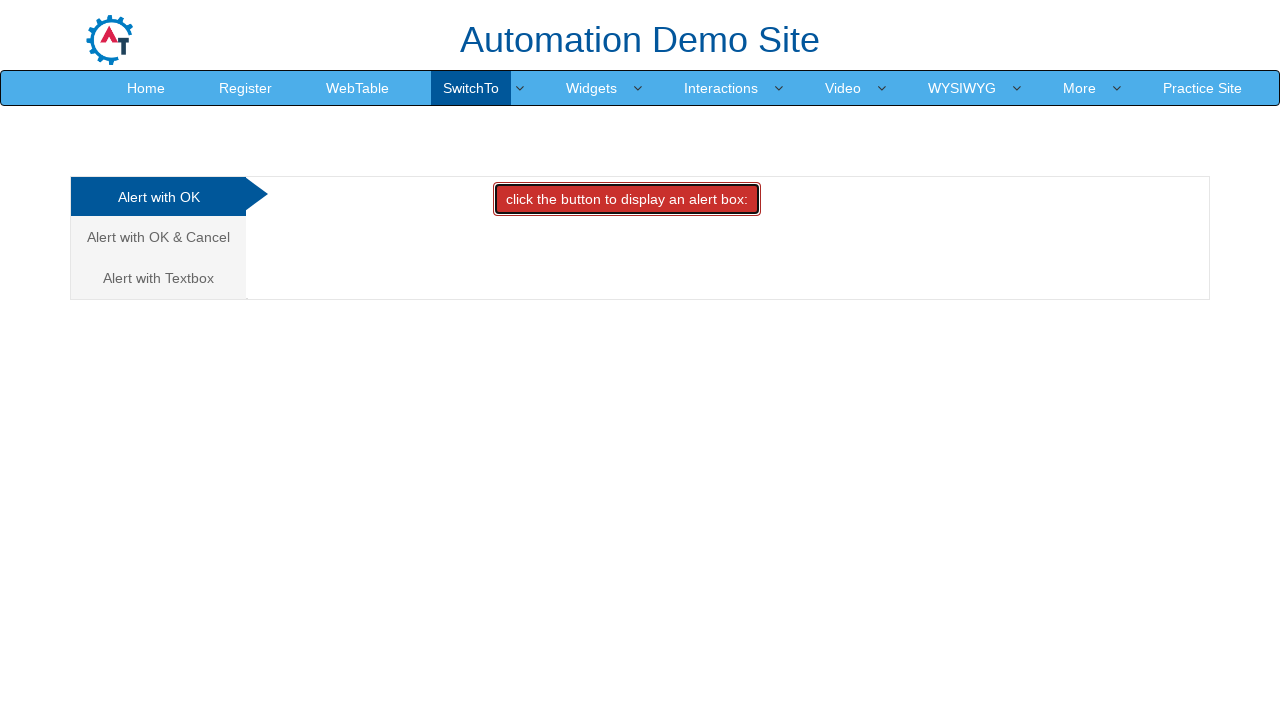

Set up dialog handler for simple alert and accepted it
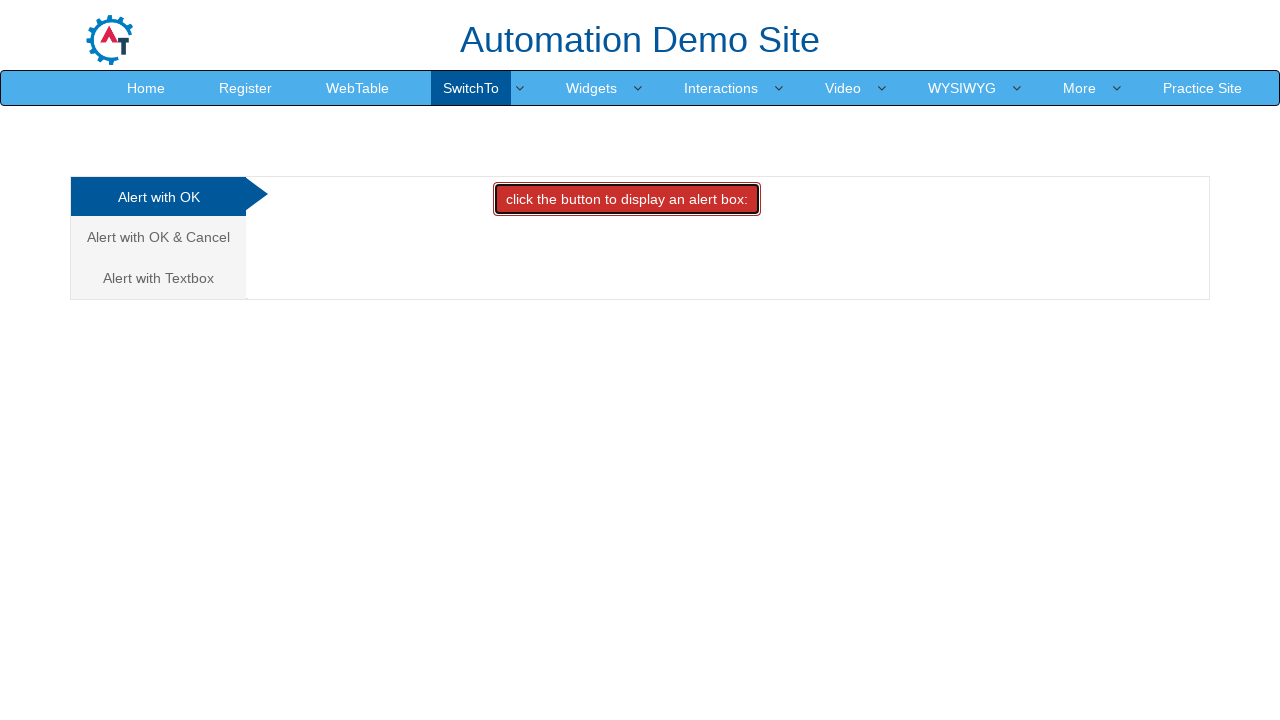

Opened new browser tab
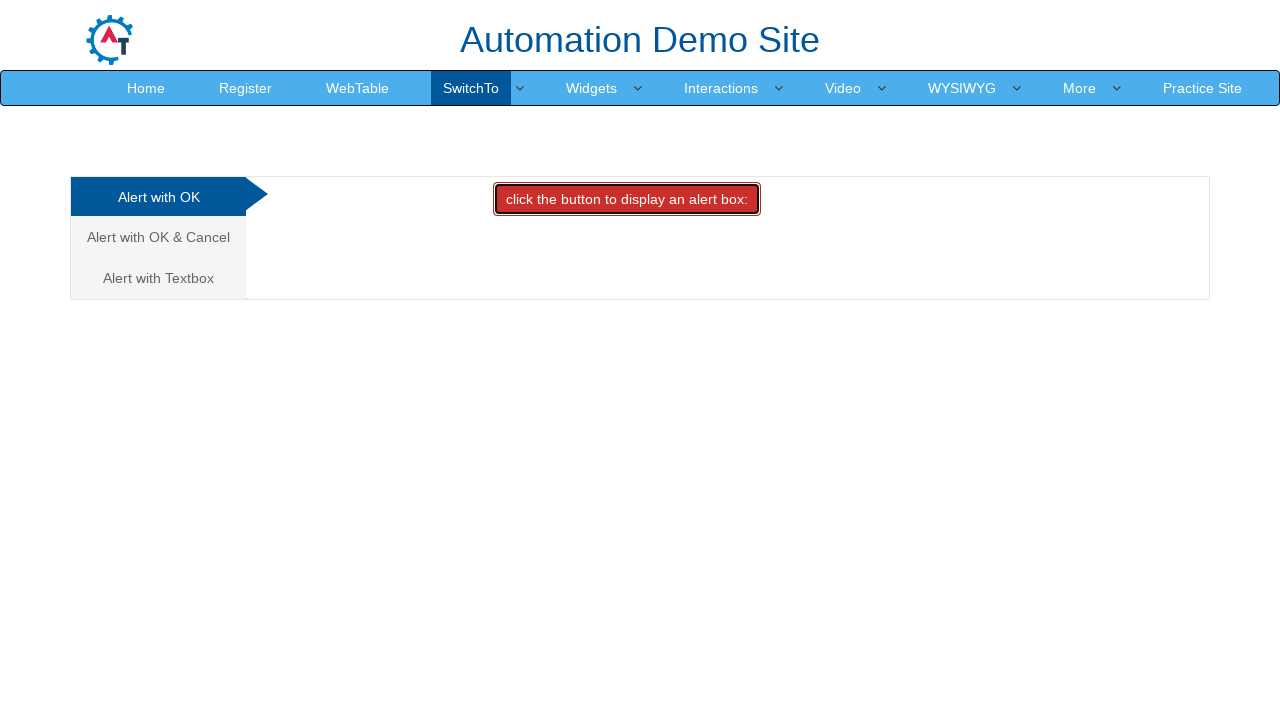

Navigated to Alerts page in second tab
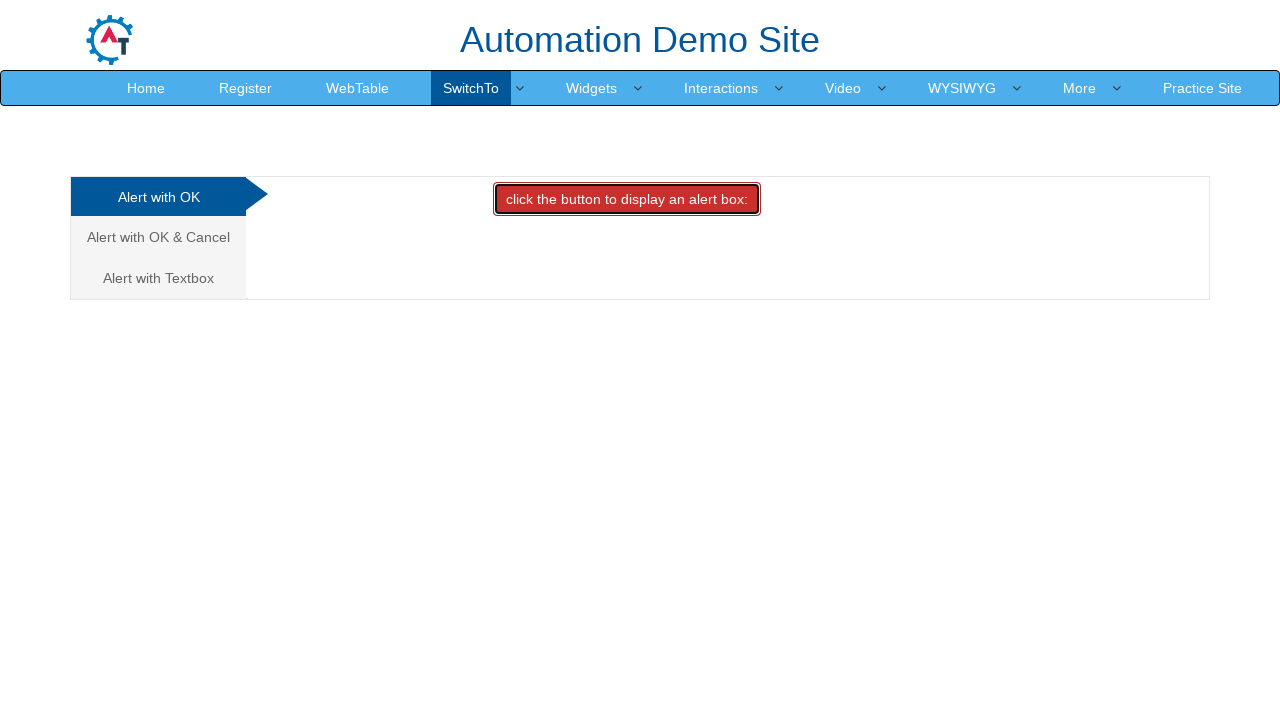

Clicked 'Alert with OK & Cancel' option at (158, 237) on text="Alert with OK & Cancel"
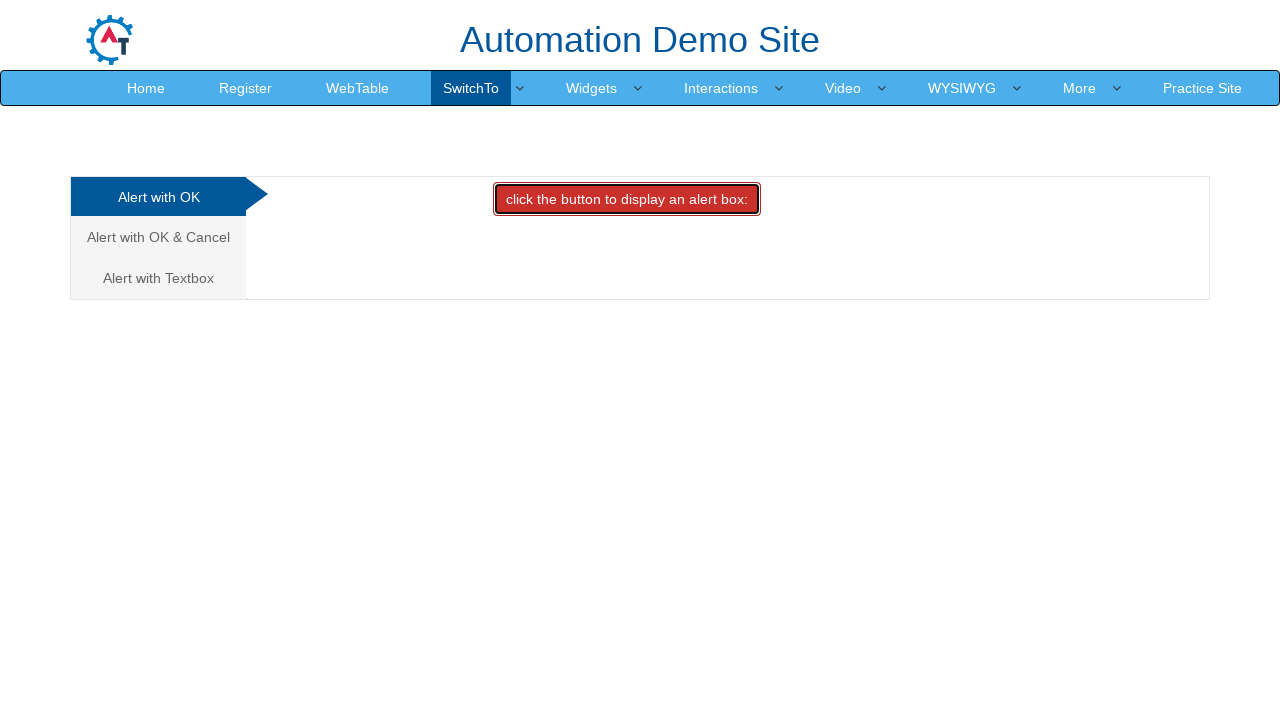

Set up dialog handler to dismiss confirm dialog
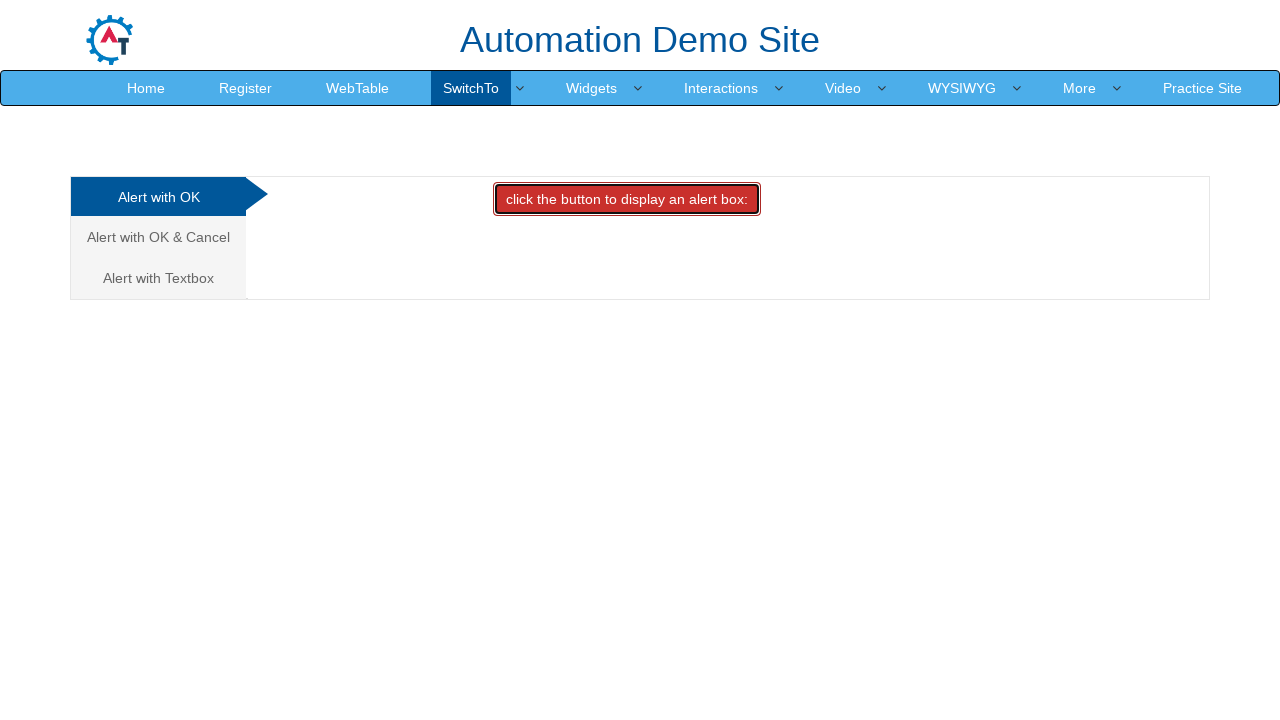

Clicked button to trigger confirm dialog and dismissed it at (625, 199) on #CancelTab>[onclick="confirmbox()"]
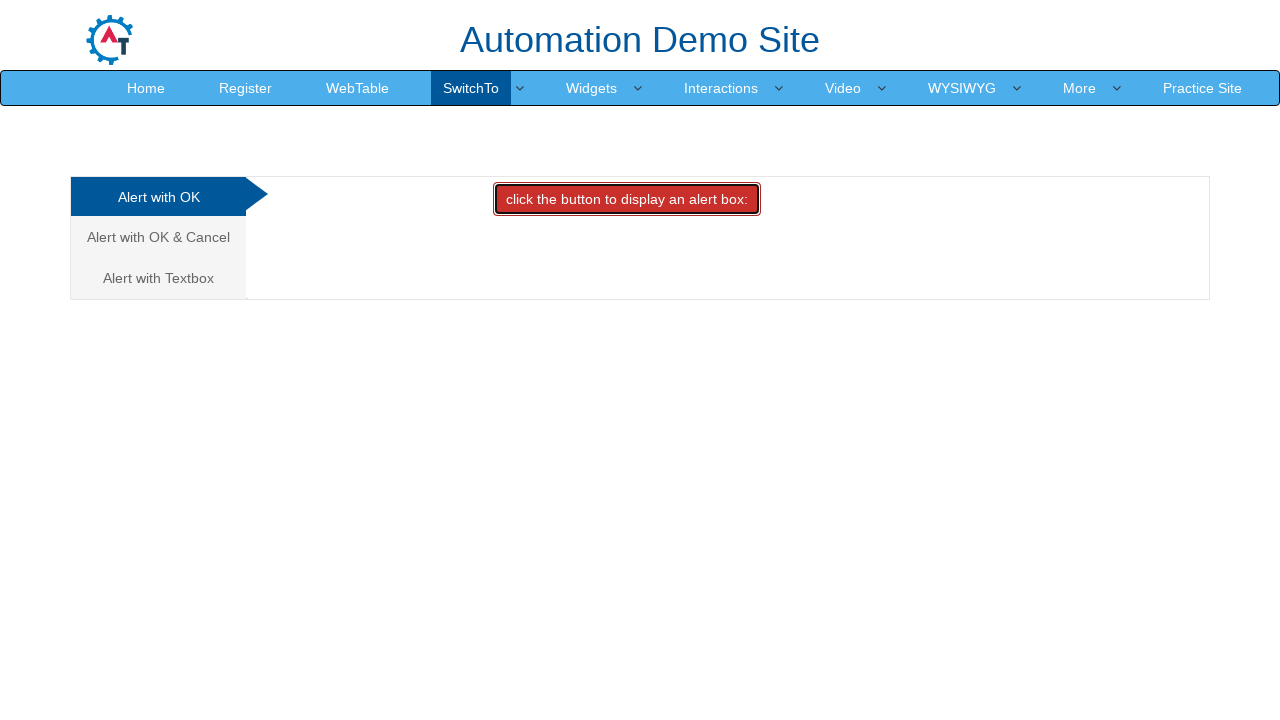

Opened third browser tab
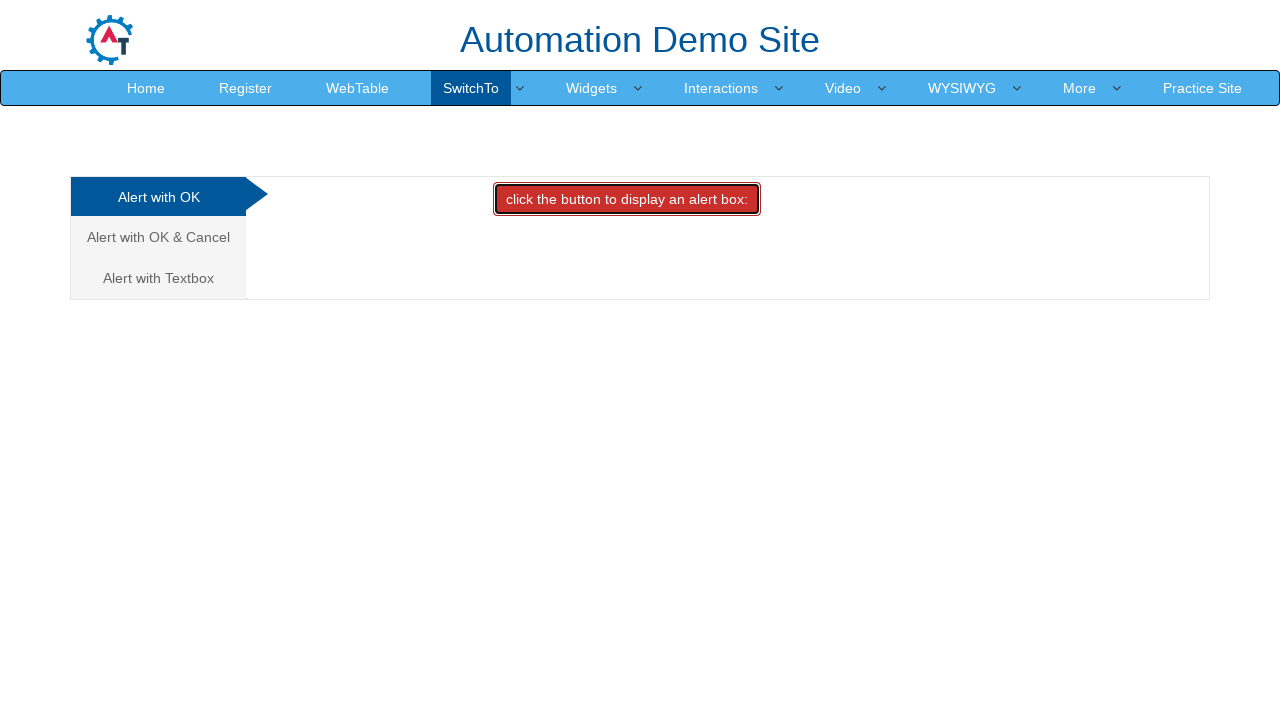

Navigated to Alerts page in third tab
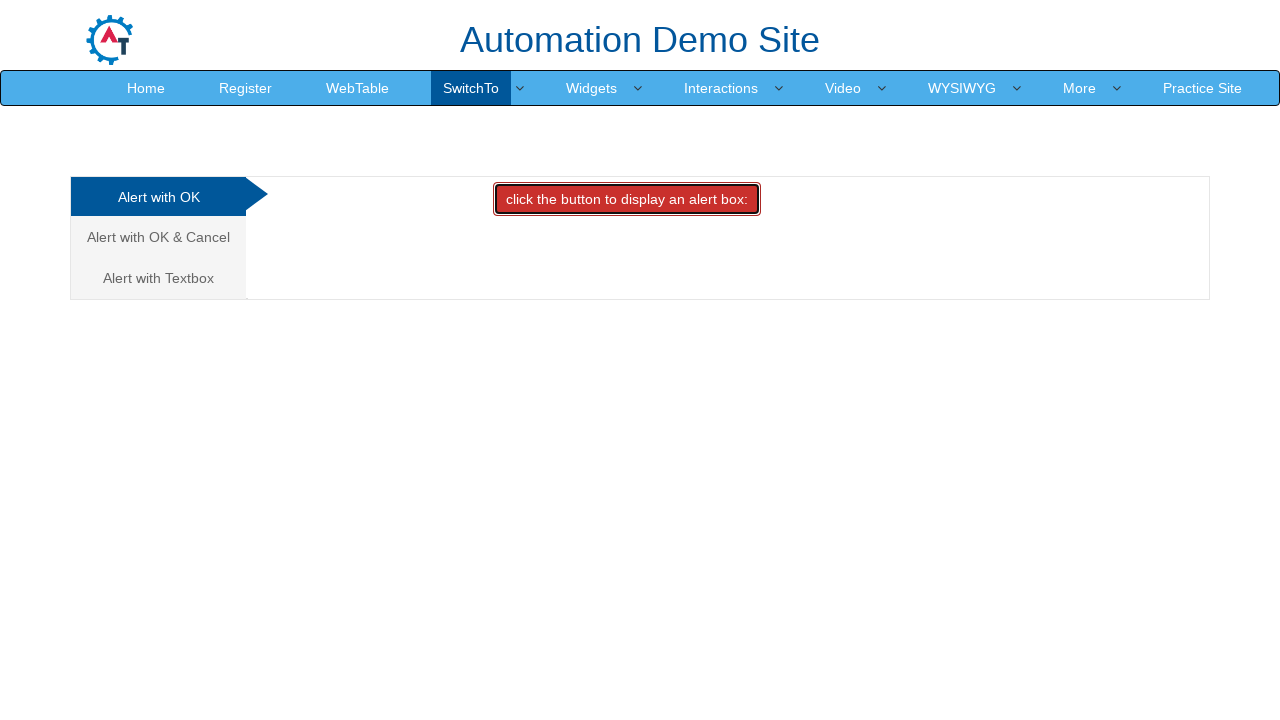

Clicked 'Alert with Textbox' option at (158, 278) on text="Alert with Textbox"
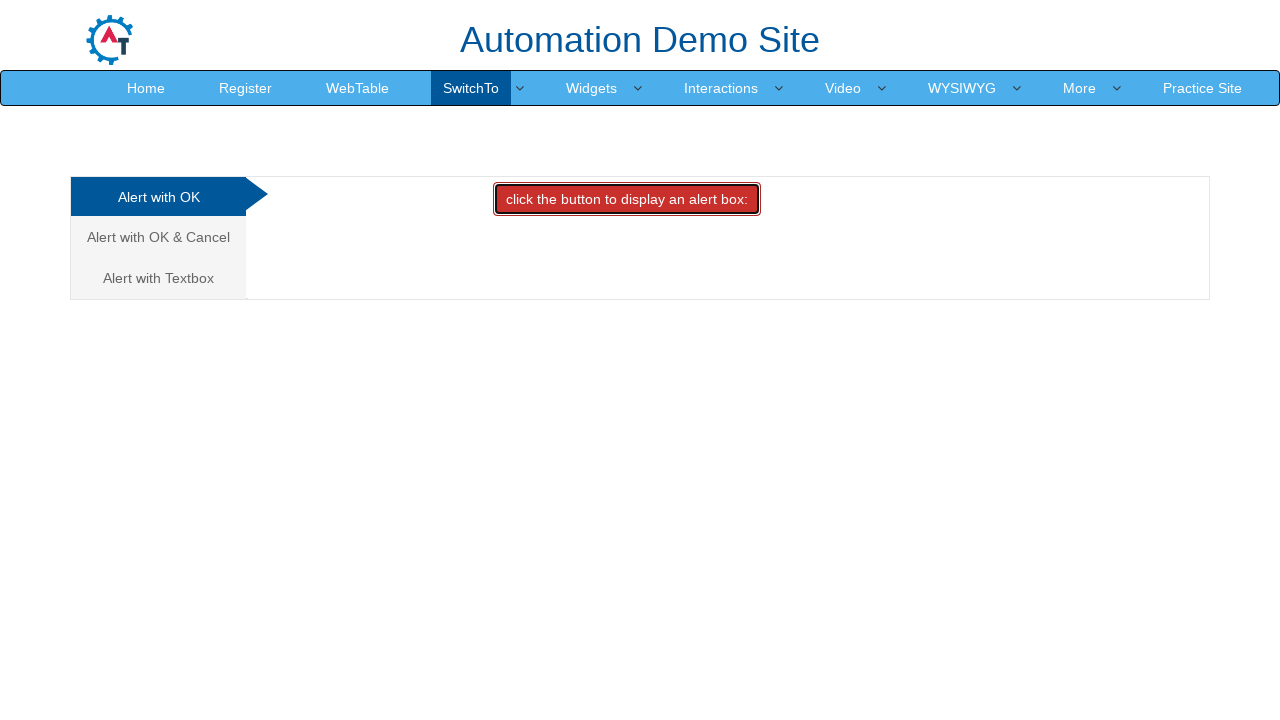

Set up dialog handler to accept prompt with text 'Ура! Задание выполнено!'
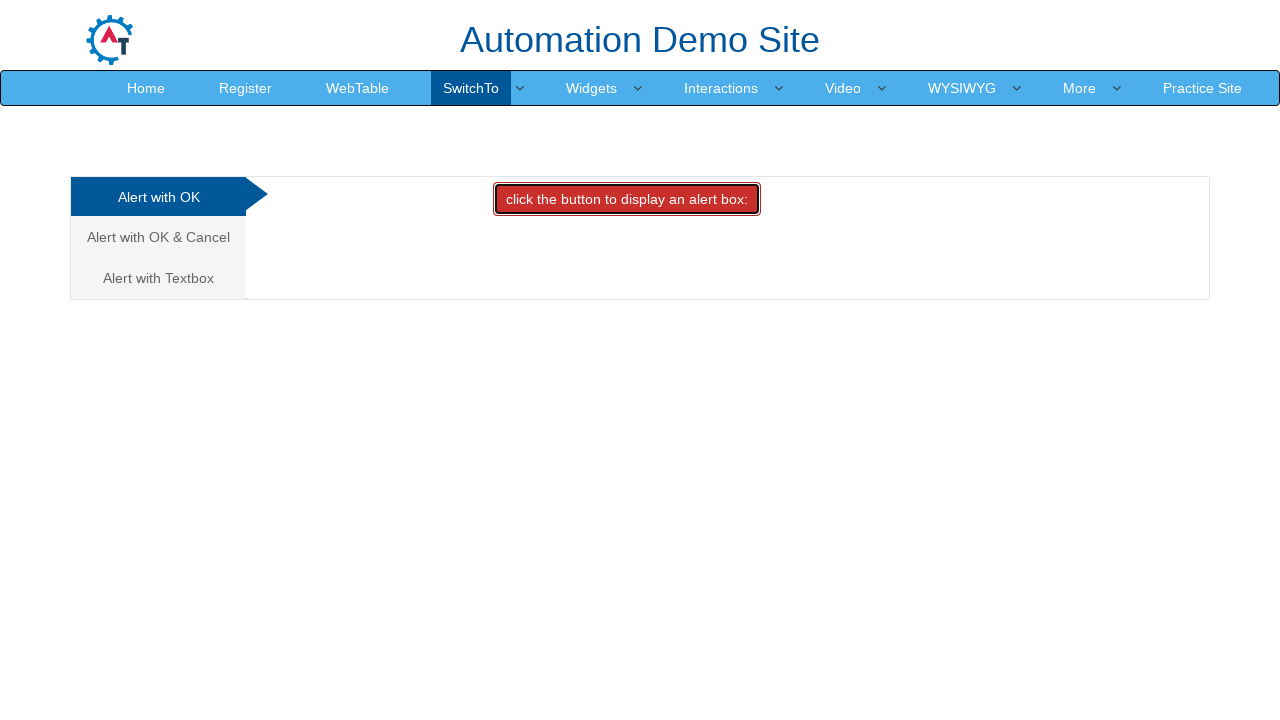

Clicked button to trigger prompt dialog and accepted with text input at (627, 199) on #Textbox>[onclick="promptbox()"]
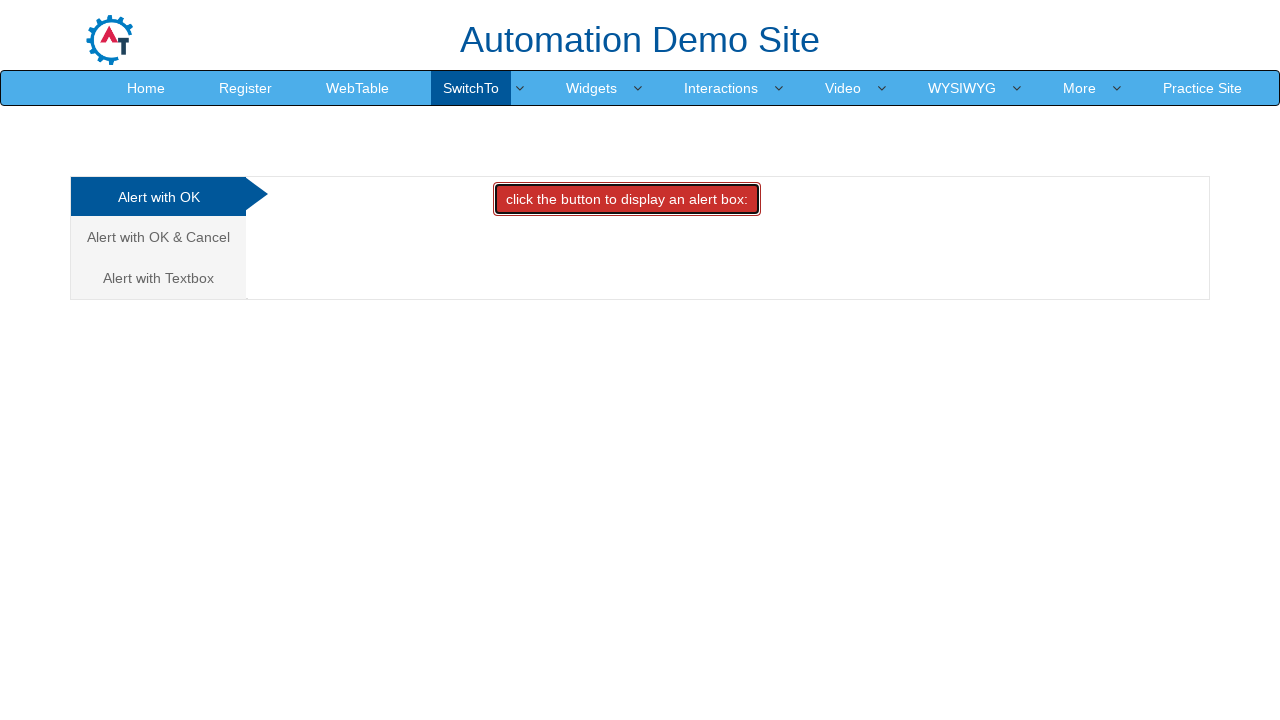

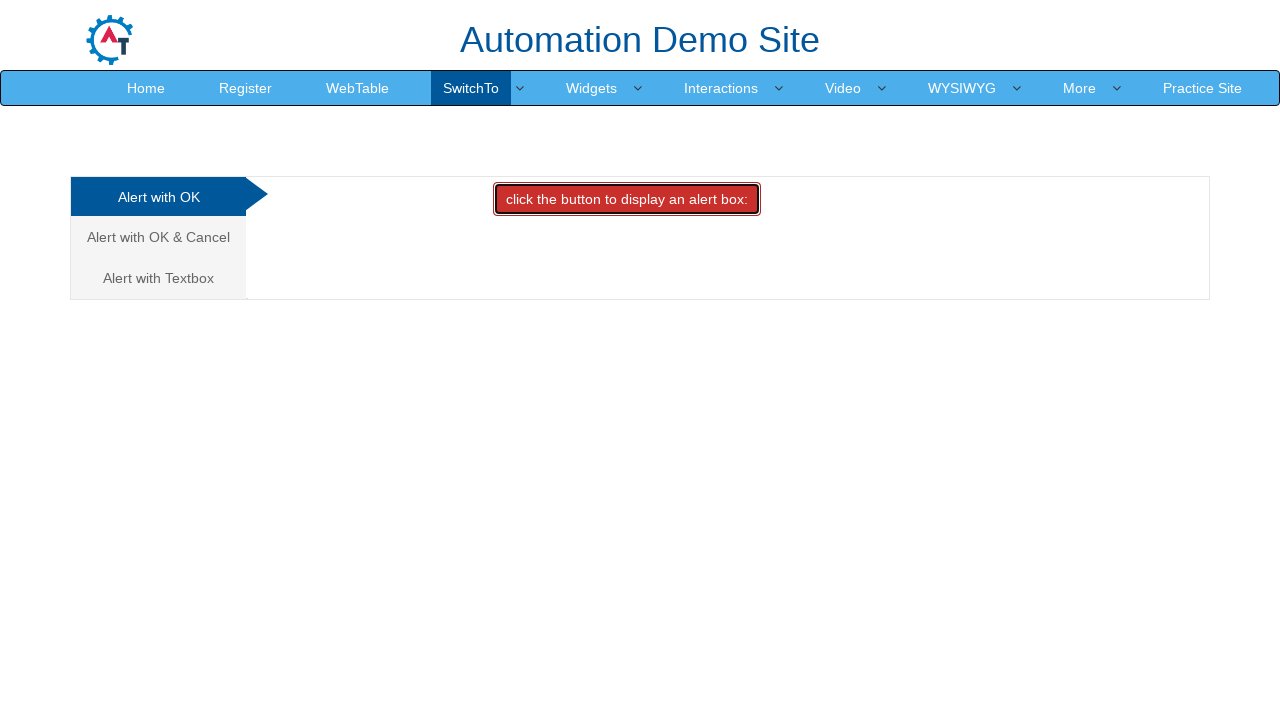